Tests entering a number in a number input field, verifies the clear button is initially disabled, and checks that result text is not displayed before clicking the result button.

Starting URL: https://kristinek.github.io/site/examples/actions

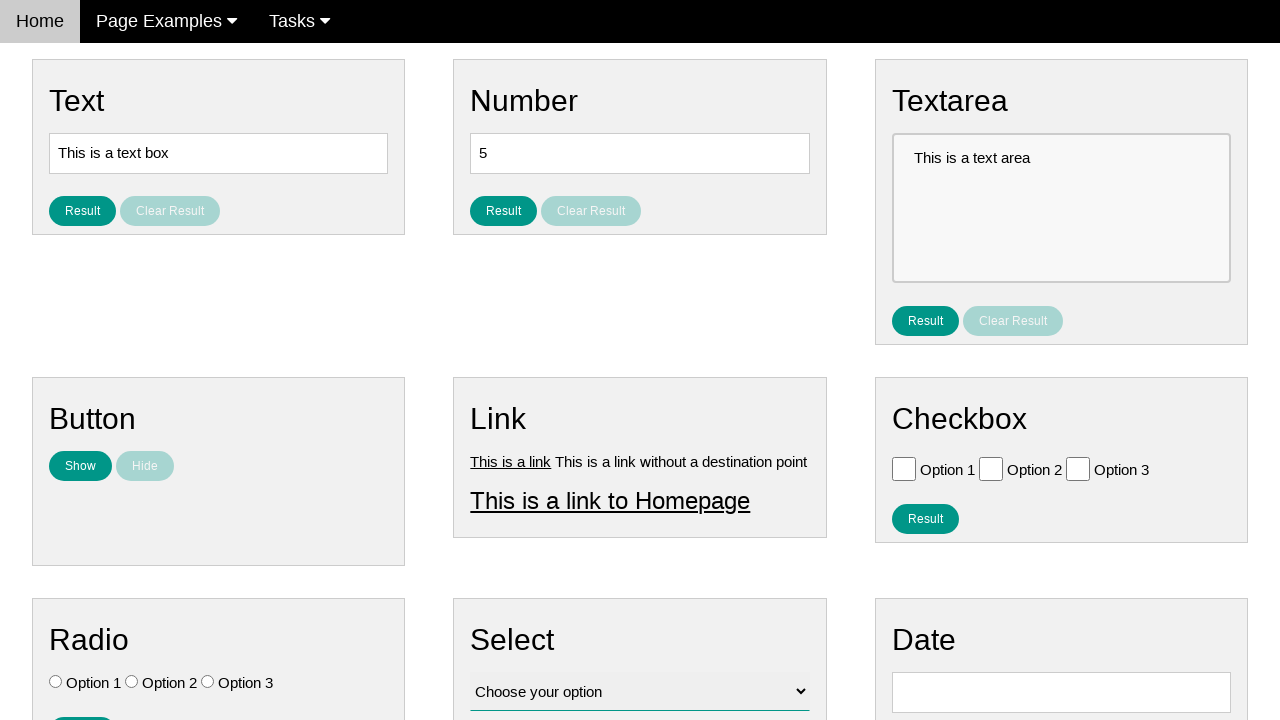

Clicked on the number input field at (640, 153) on #number
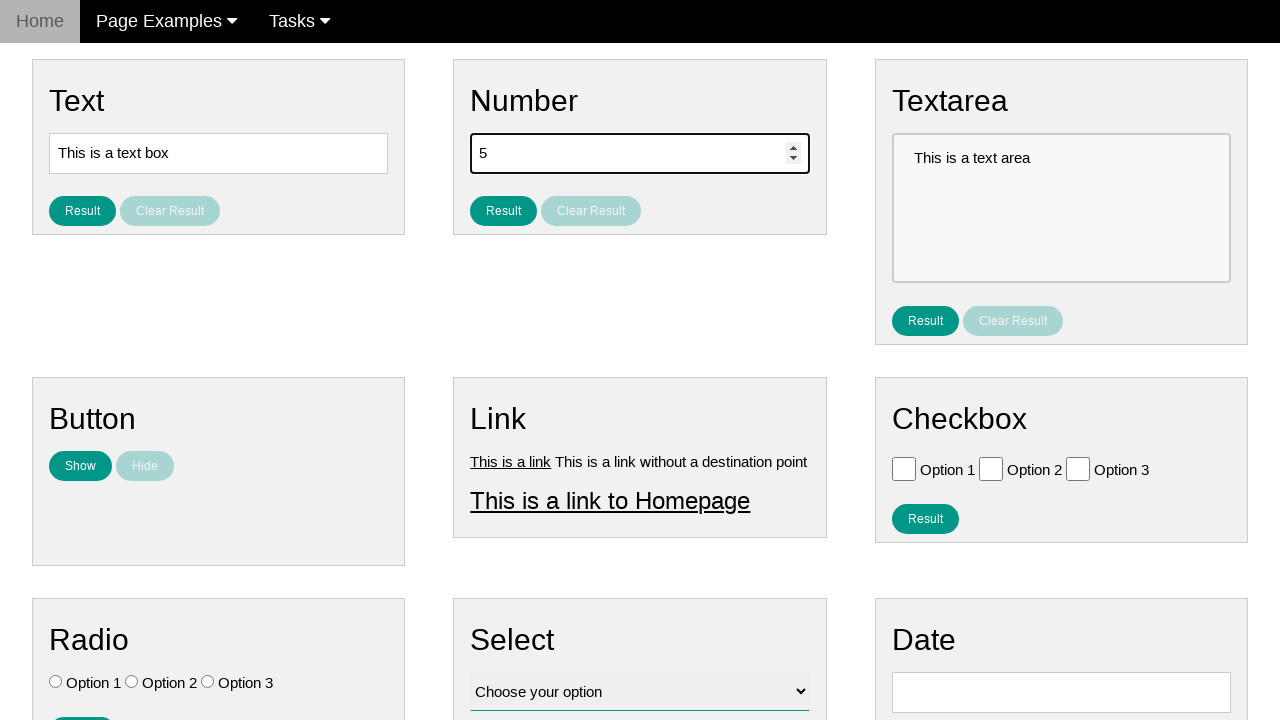

Filled number input field with '8' on #number
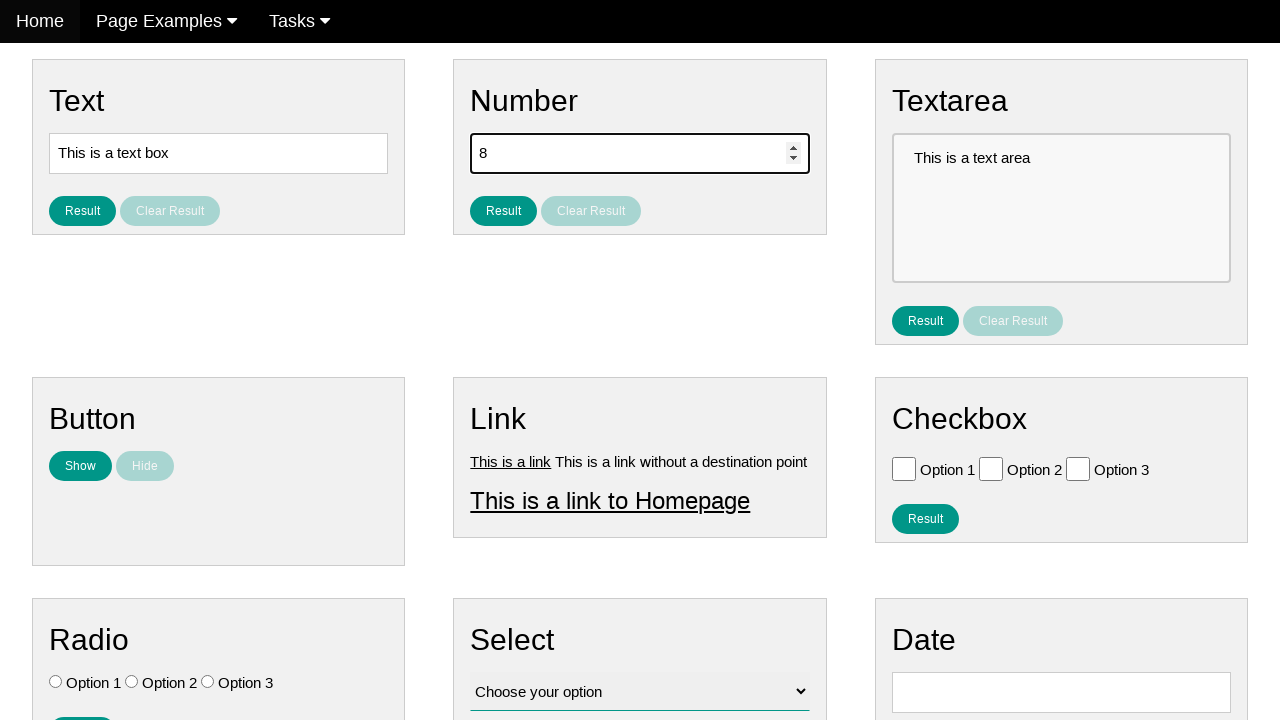

Verified that the Clear Result button is disabled
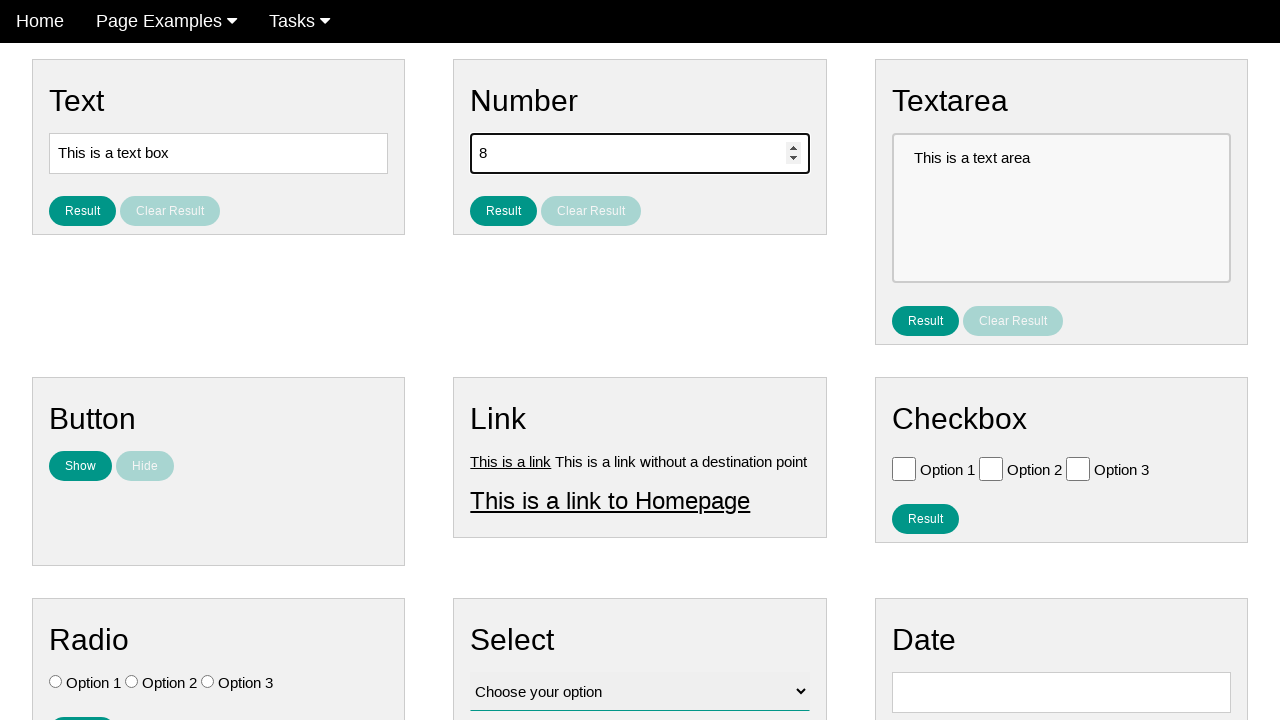

Verified that result text is not displayed initially
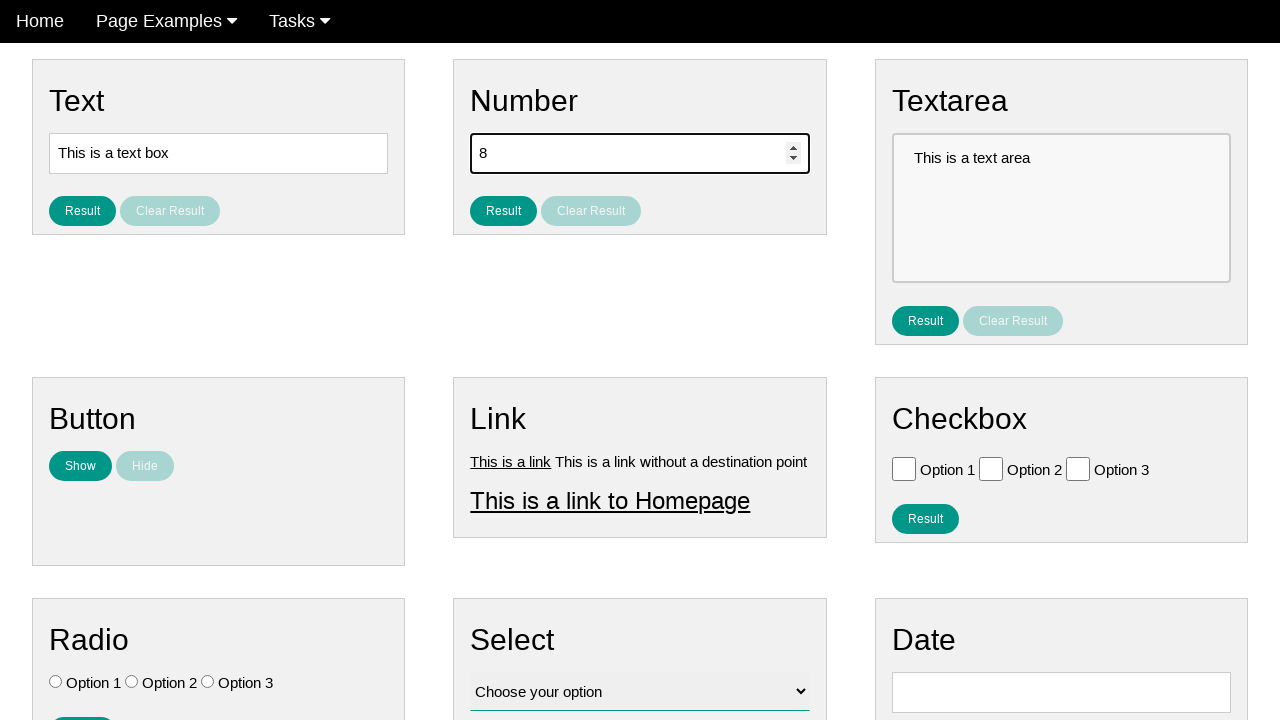

Clicked on the Result button at (504, 211) on #result_button_number
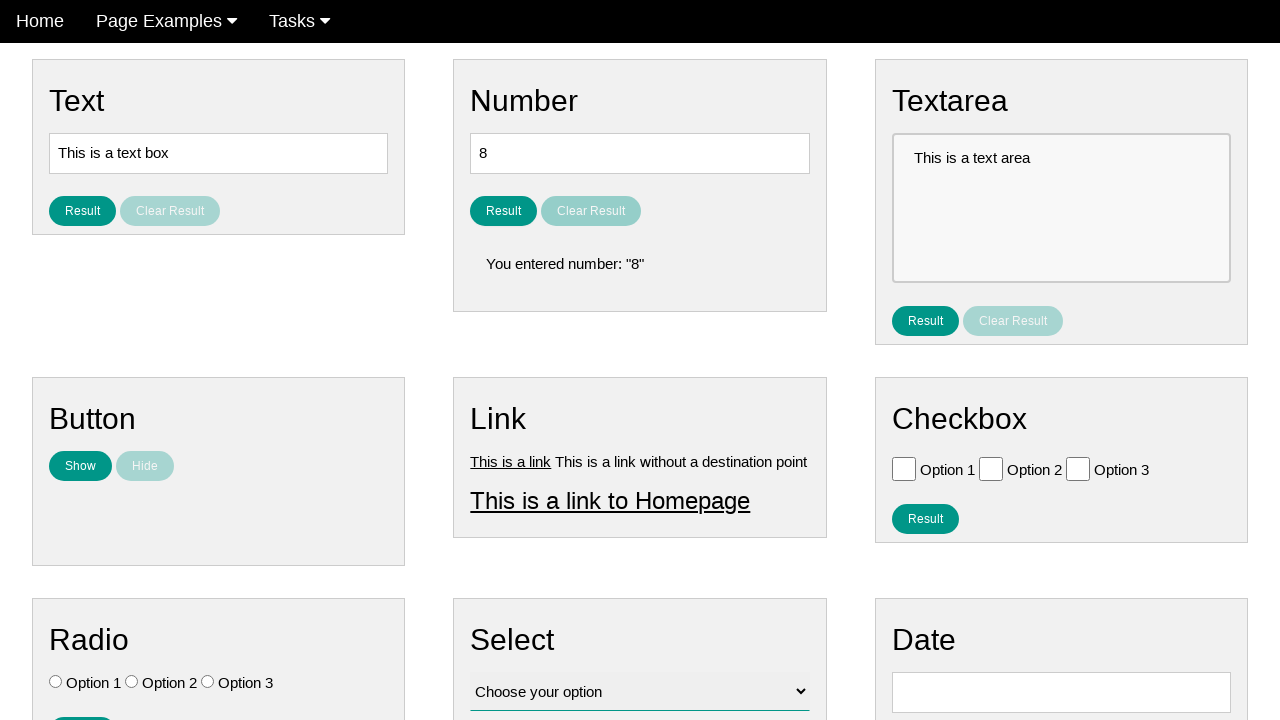

Result text is now visible
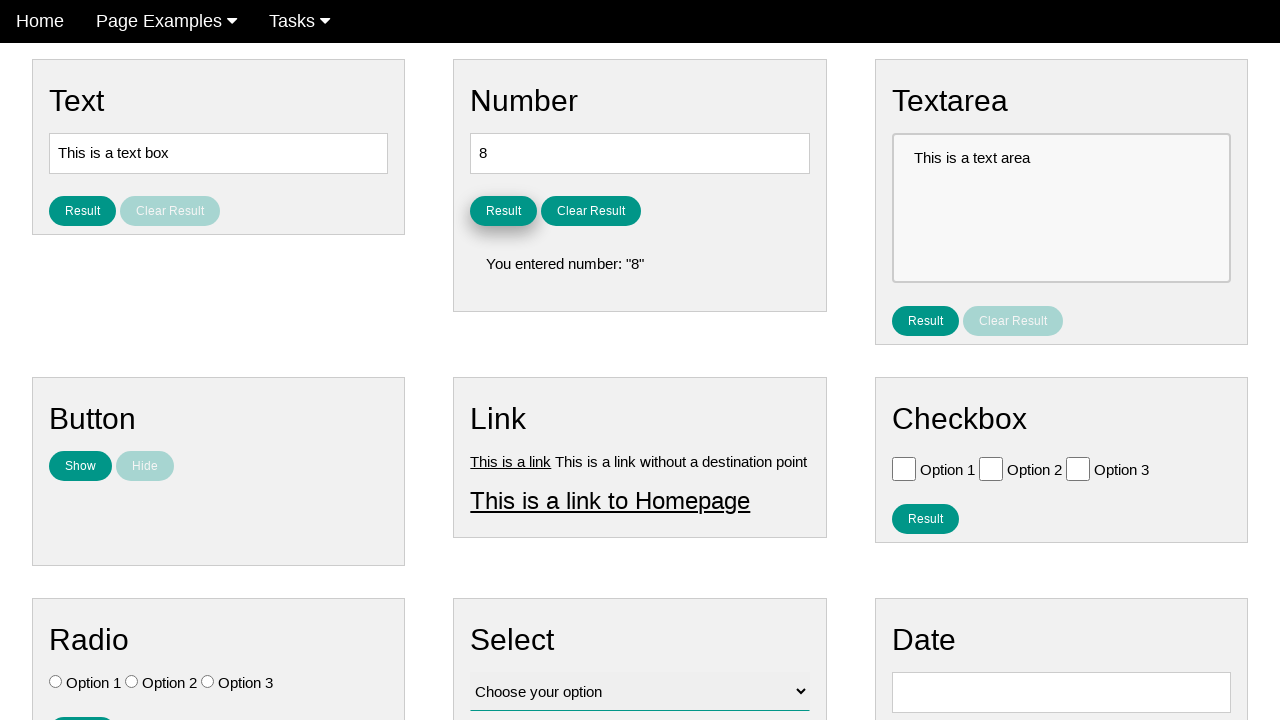

Verified that result text contains '8'
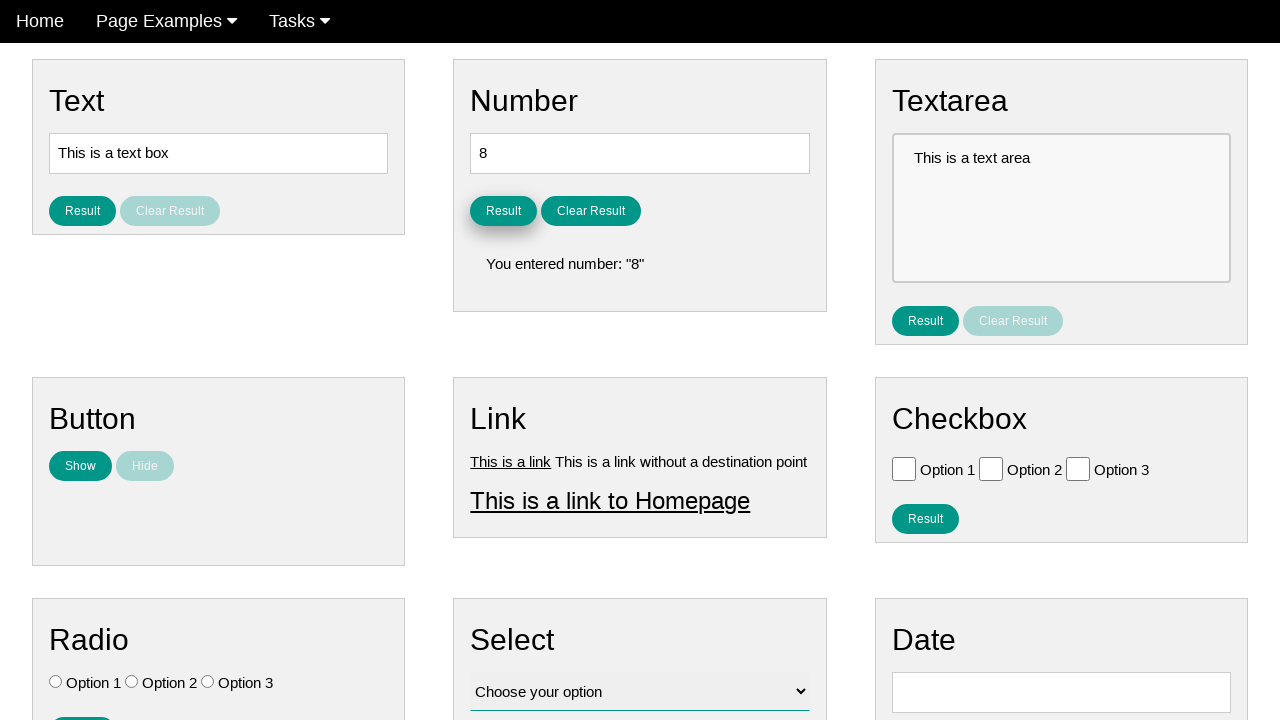

Verified that the Clear Result button is now enabled
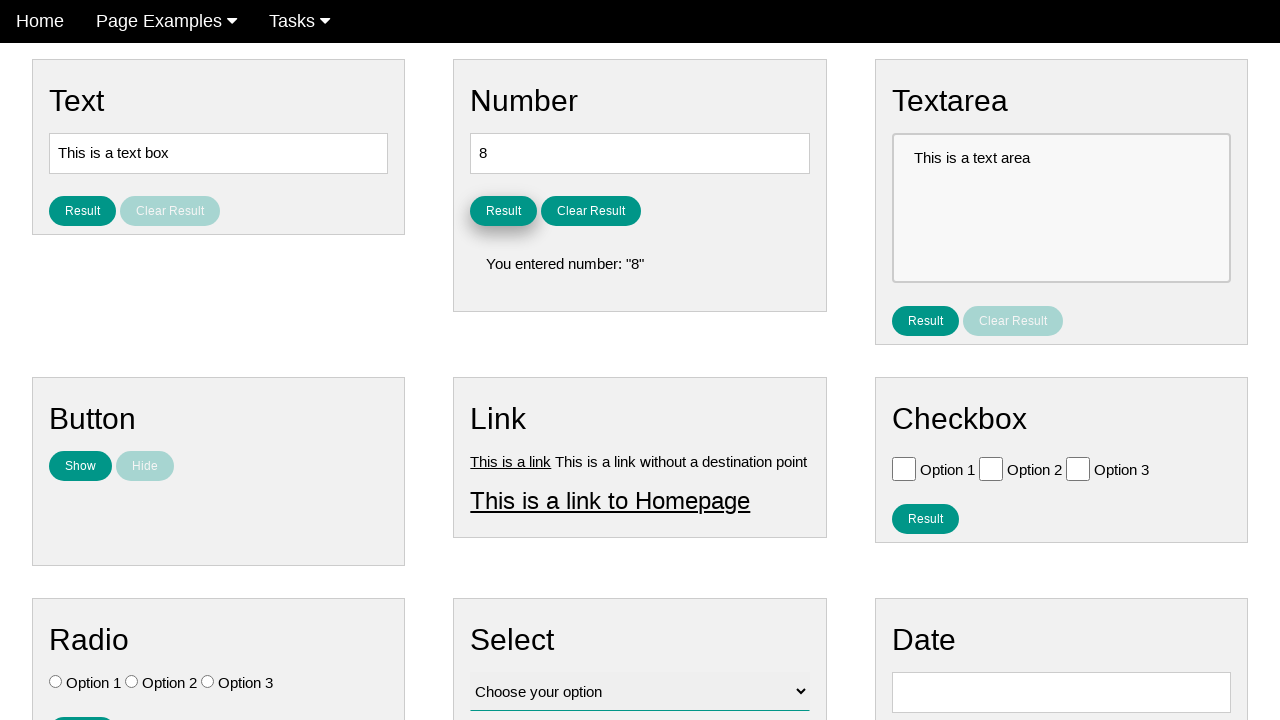

Clicked on the Clear Result button at (591, 211) on #clear_result_button_number
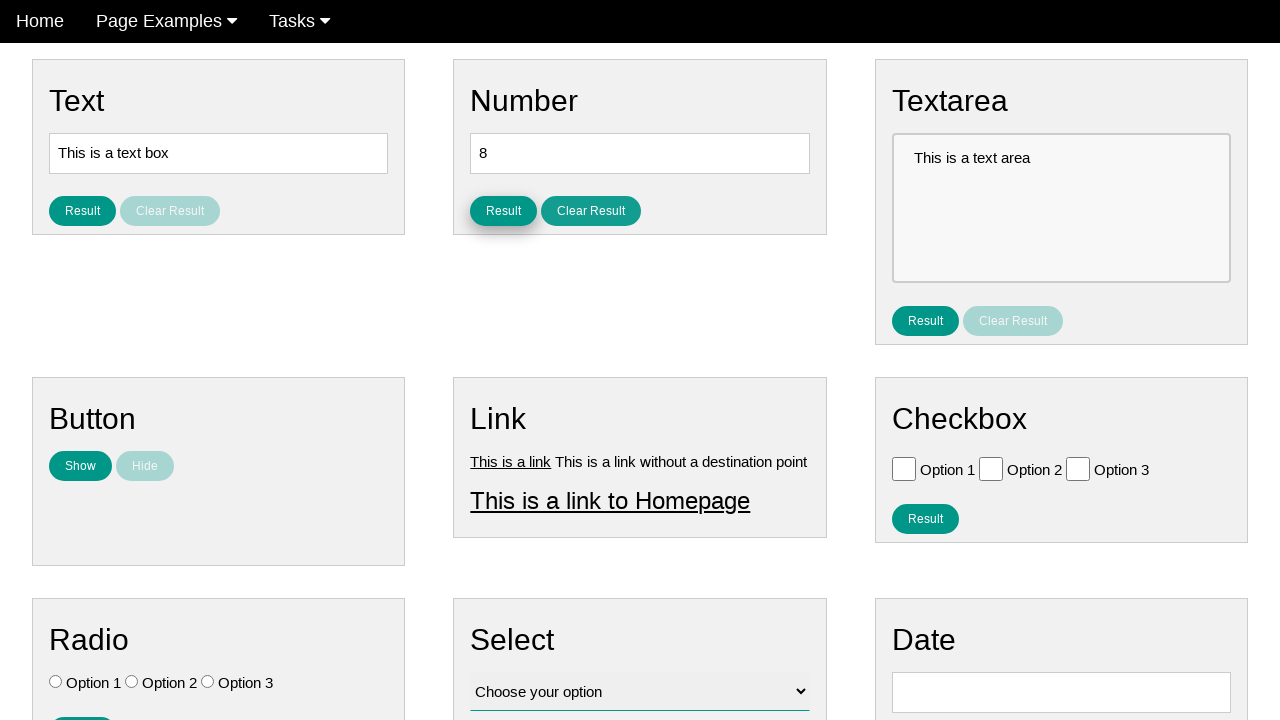

Verified that result text is cleared and hidden
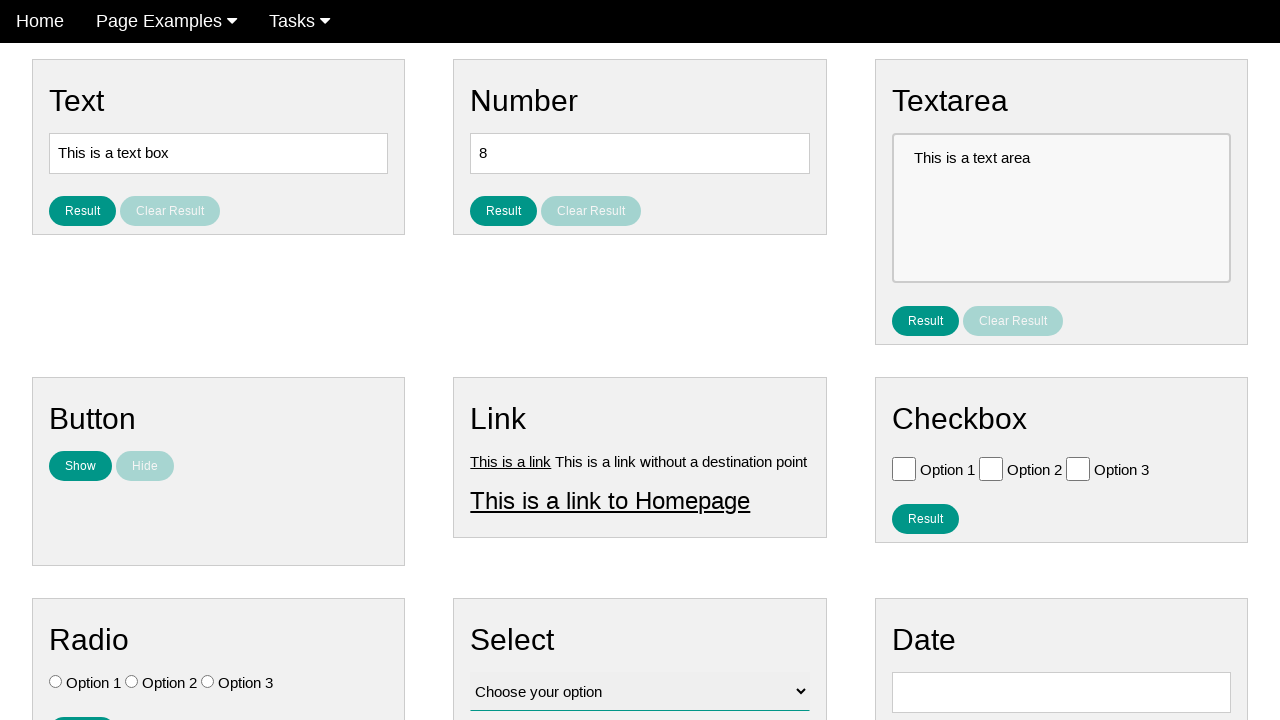

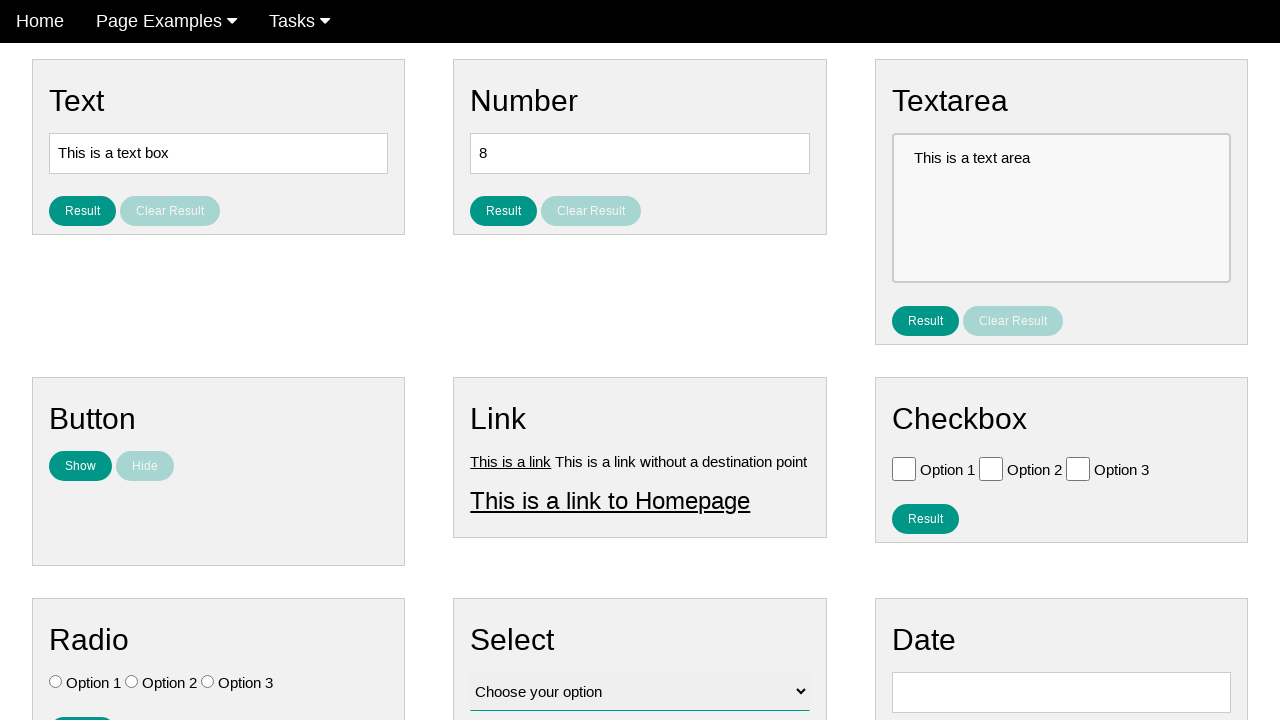